Tests clicking a button that has a dynamic ID by using CSS class selector instead of ID

Starting URL: http://uitestingplayground.com/dynamicid

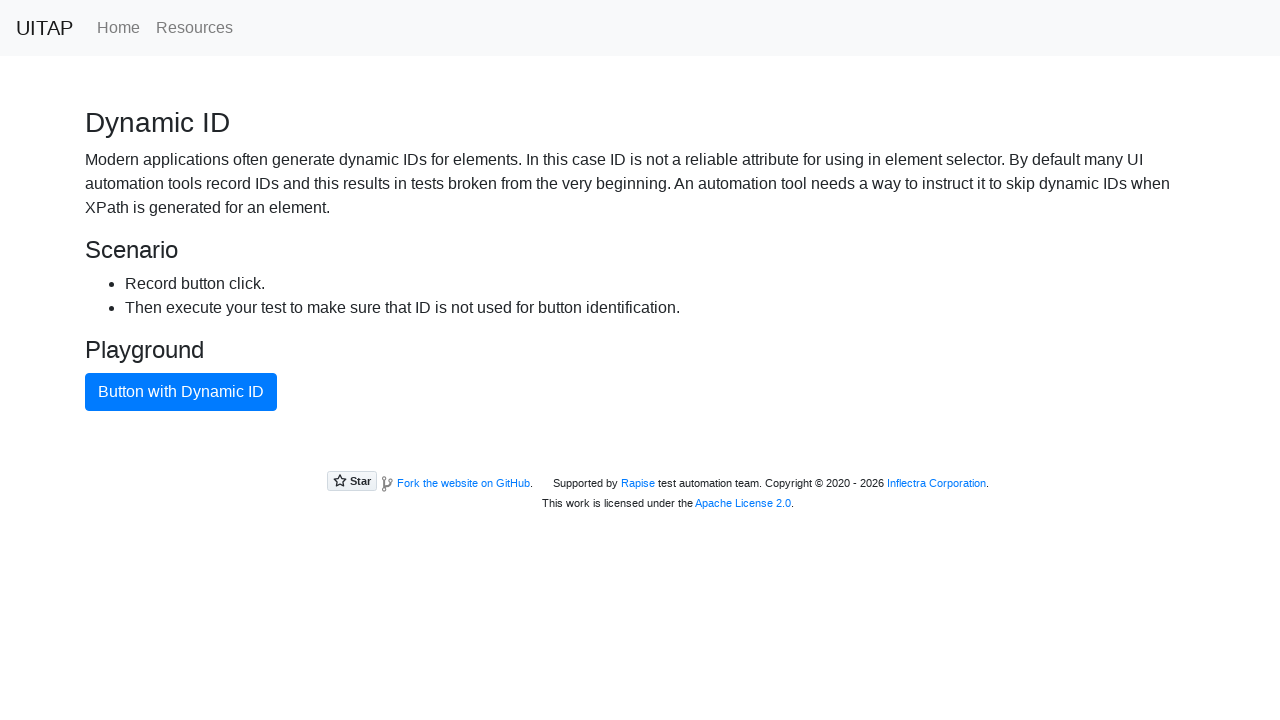

Waited for dynamic ID button to load
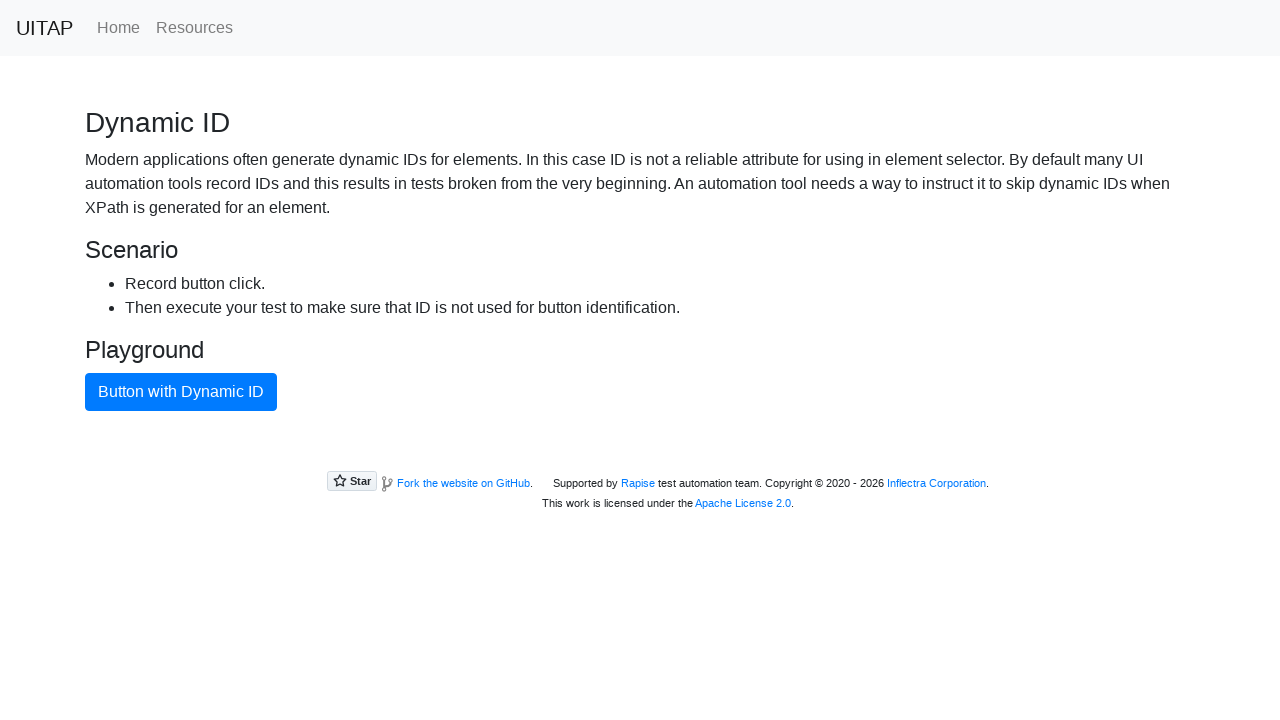

Clicked dynamic ID button (iteration 1 of 3) at (181, 392) on button.btn.btn-primary
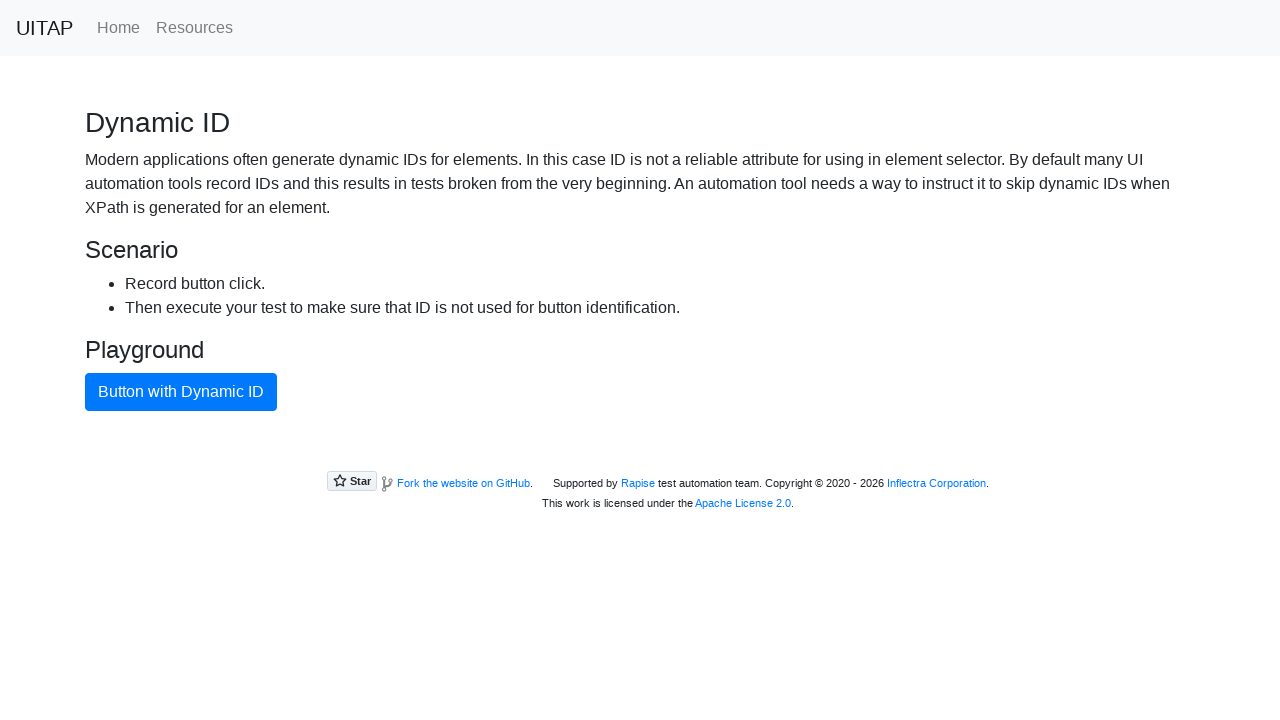

Reloaded page to get new dynamic ID
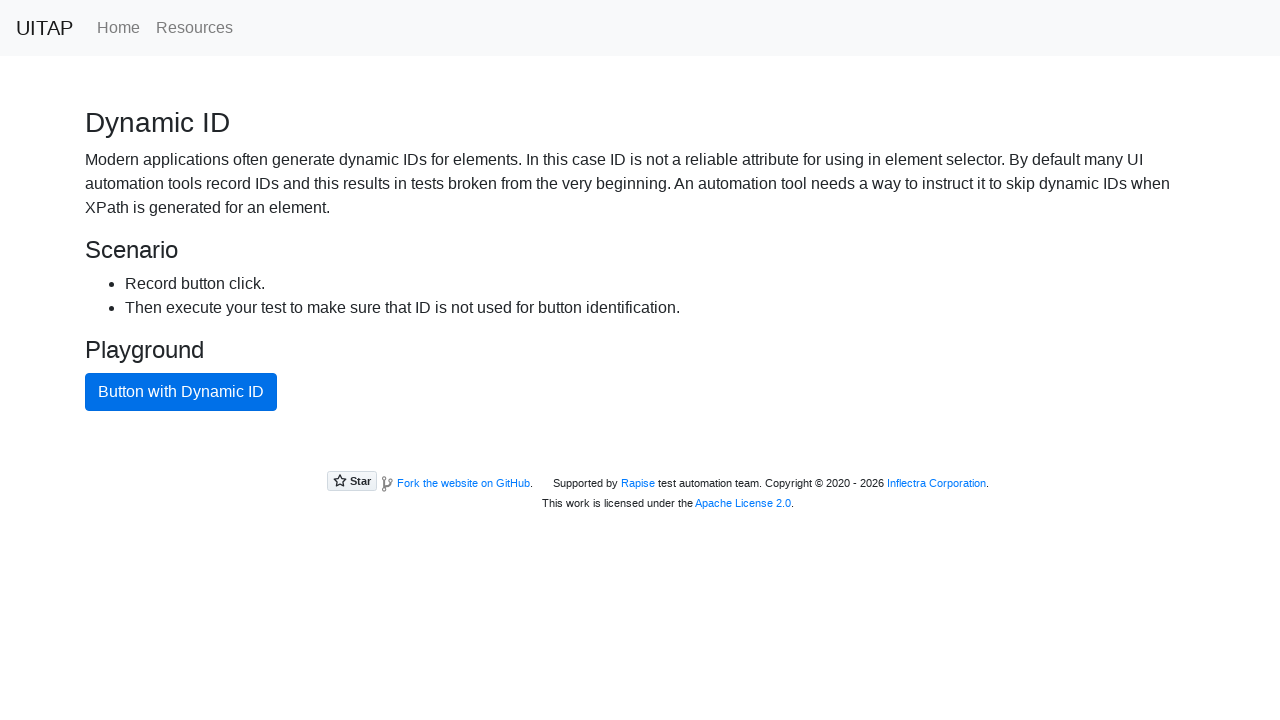

Waited for dynamic ID button to load
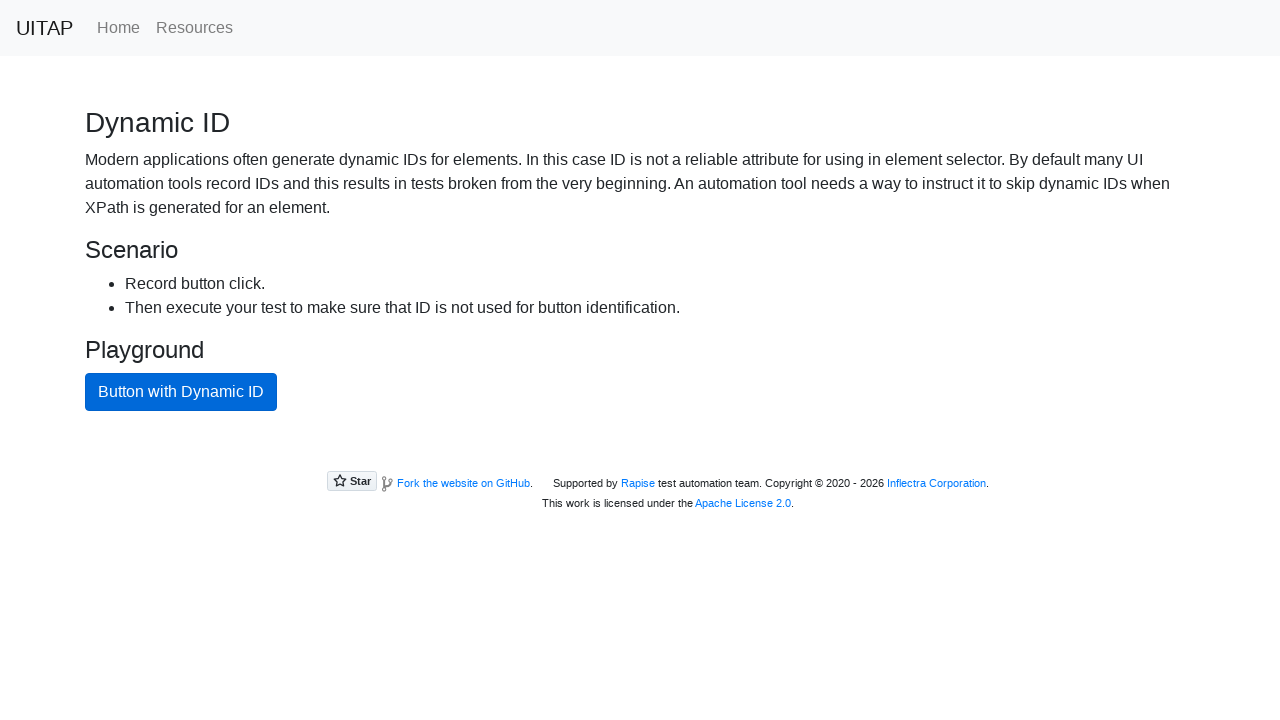

Clicked dynamic ID button (iteration 2 of 3) at (181, 392) on button.btn.btn-primary
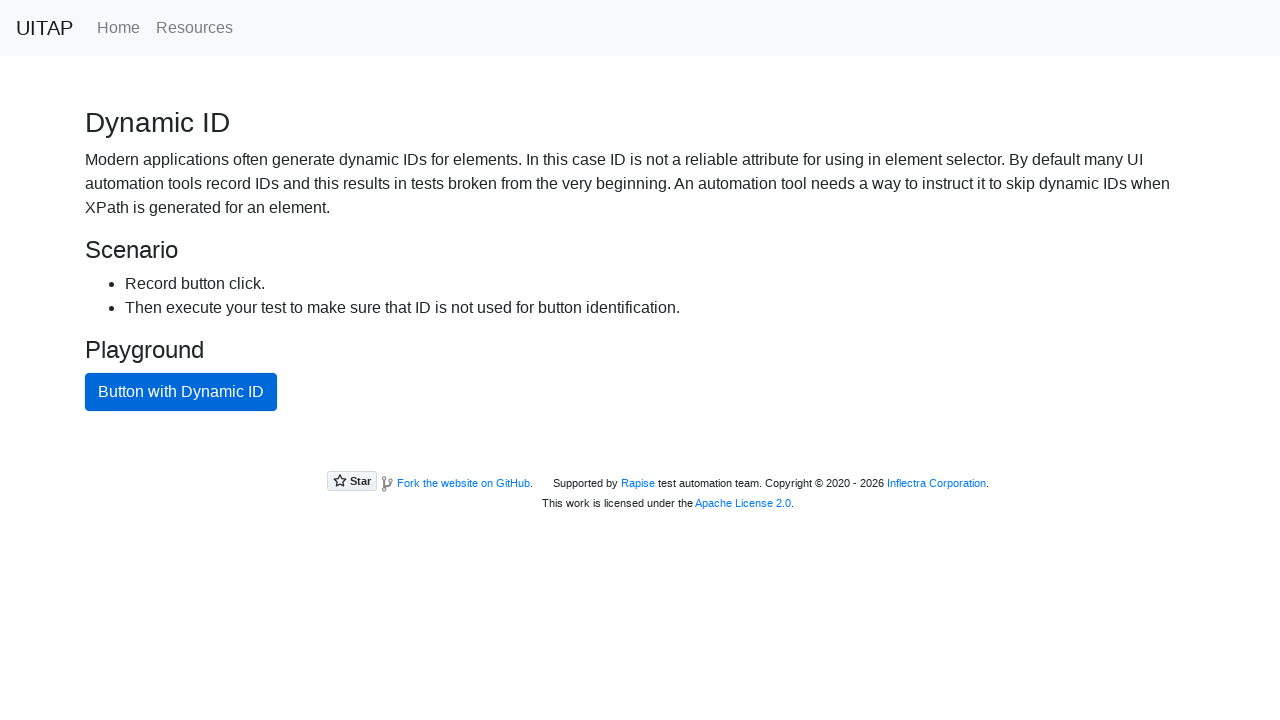

Reloaded page to get new dynamic ID
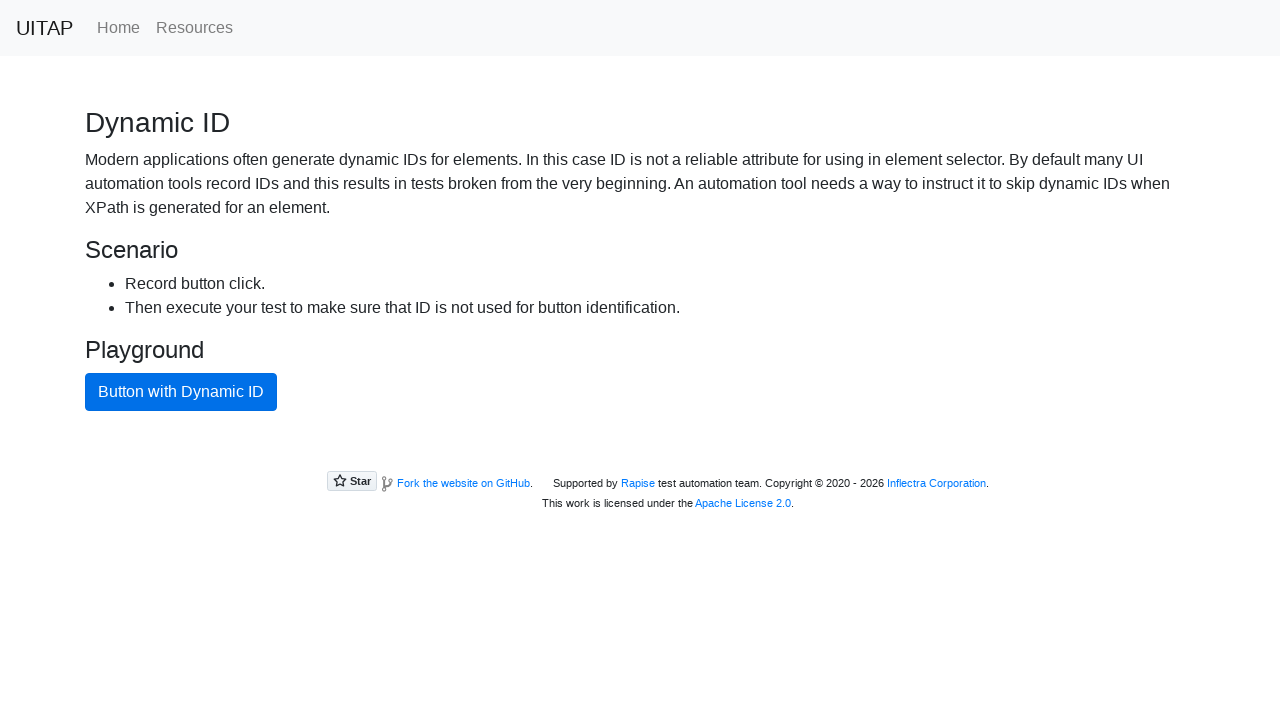

Waited for dynamic ID button to load
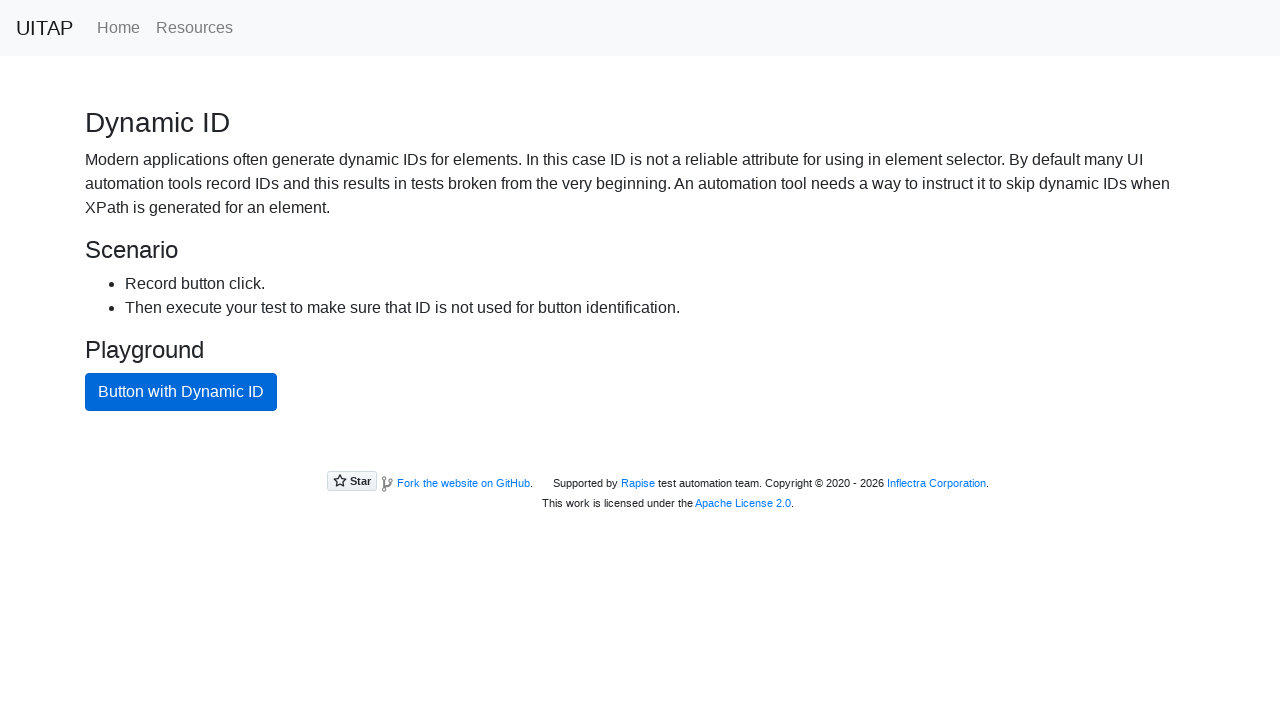

Clicked dynamic ID button (iteration 3 of 3) at (181, 392) on button.btn.btn-primary
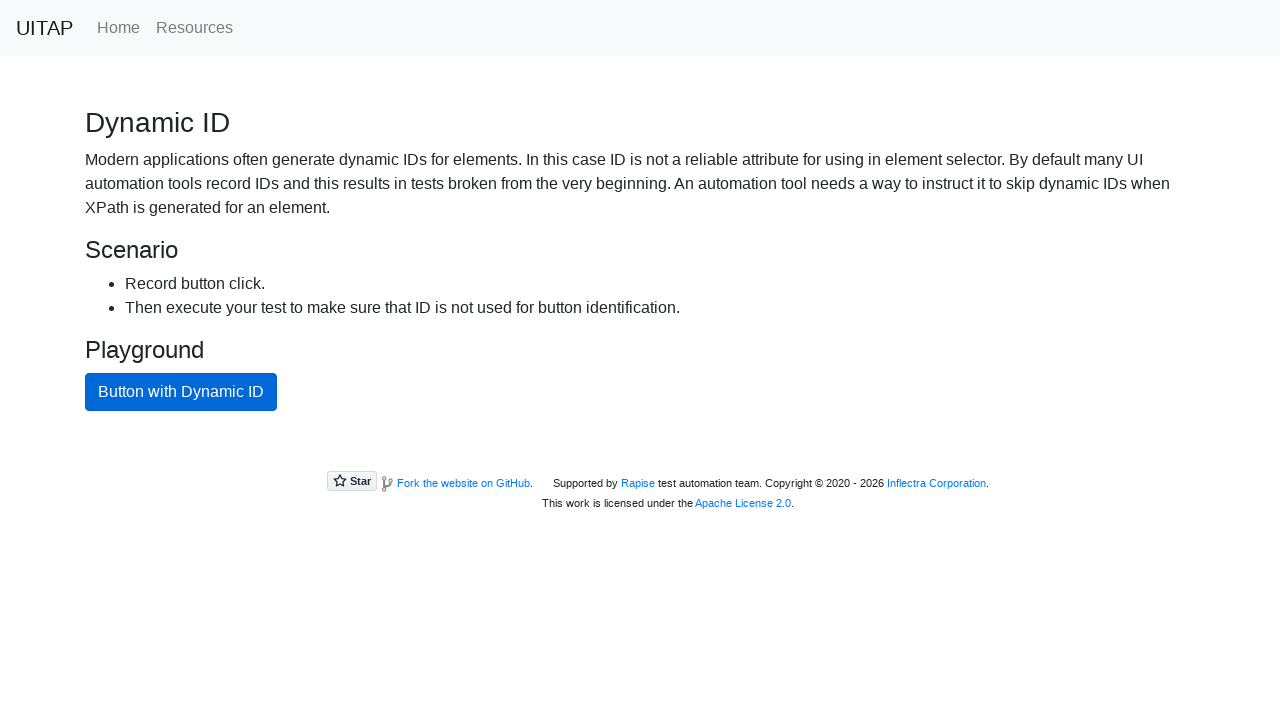

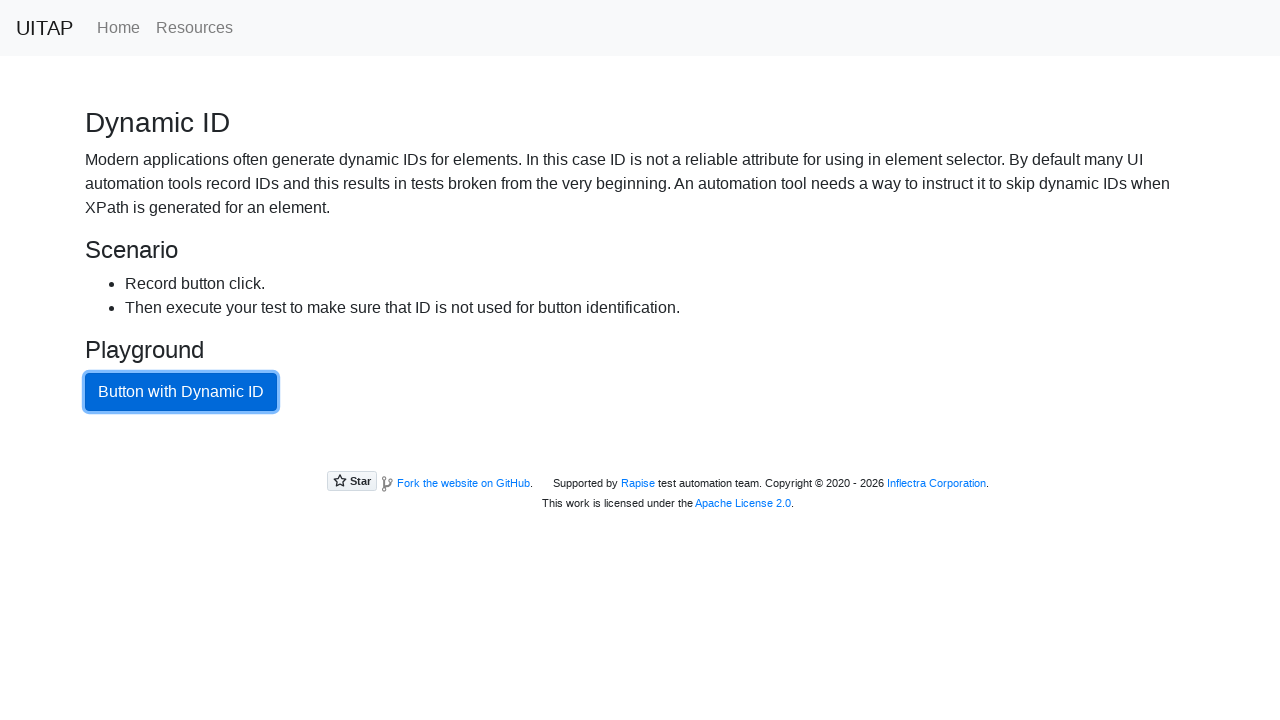